Tests drag and drop functionality by dragging an image element into a drop zone box

Starting URL: https://formy-project.herokuapp.com/dragdrop

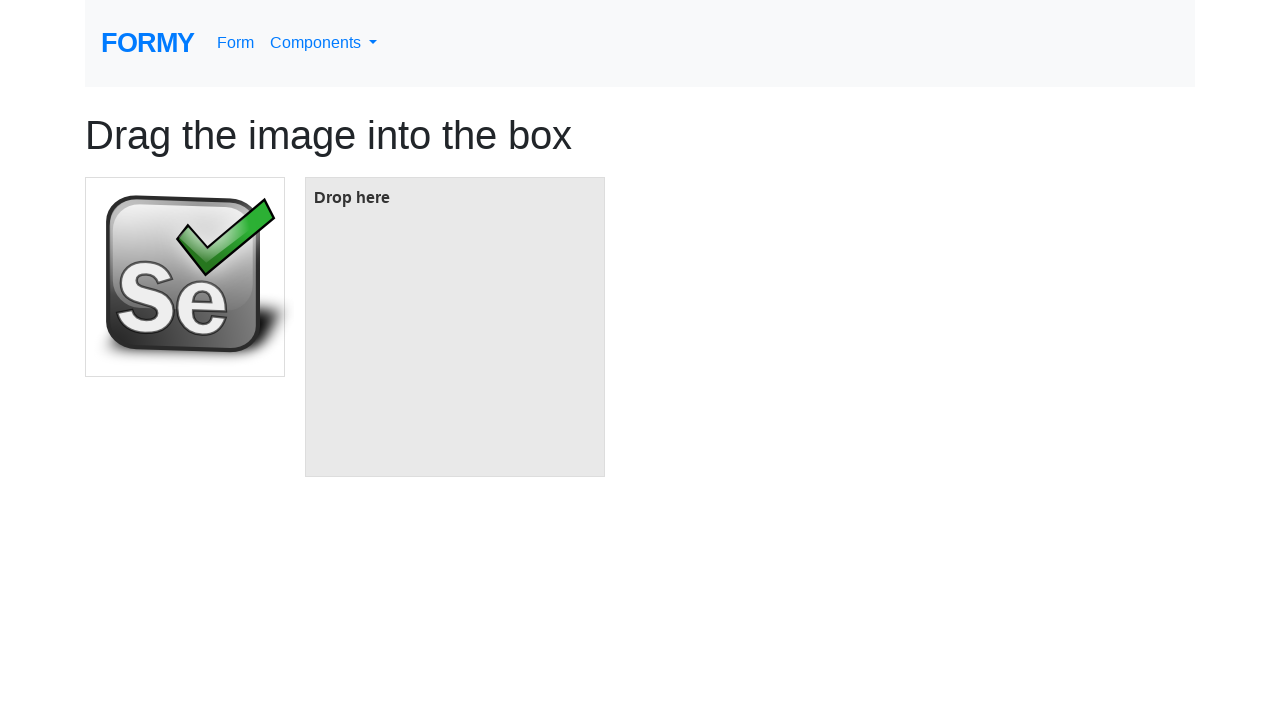

Located image element to drag
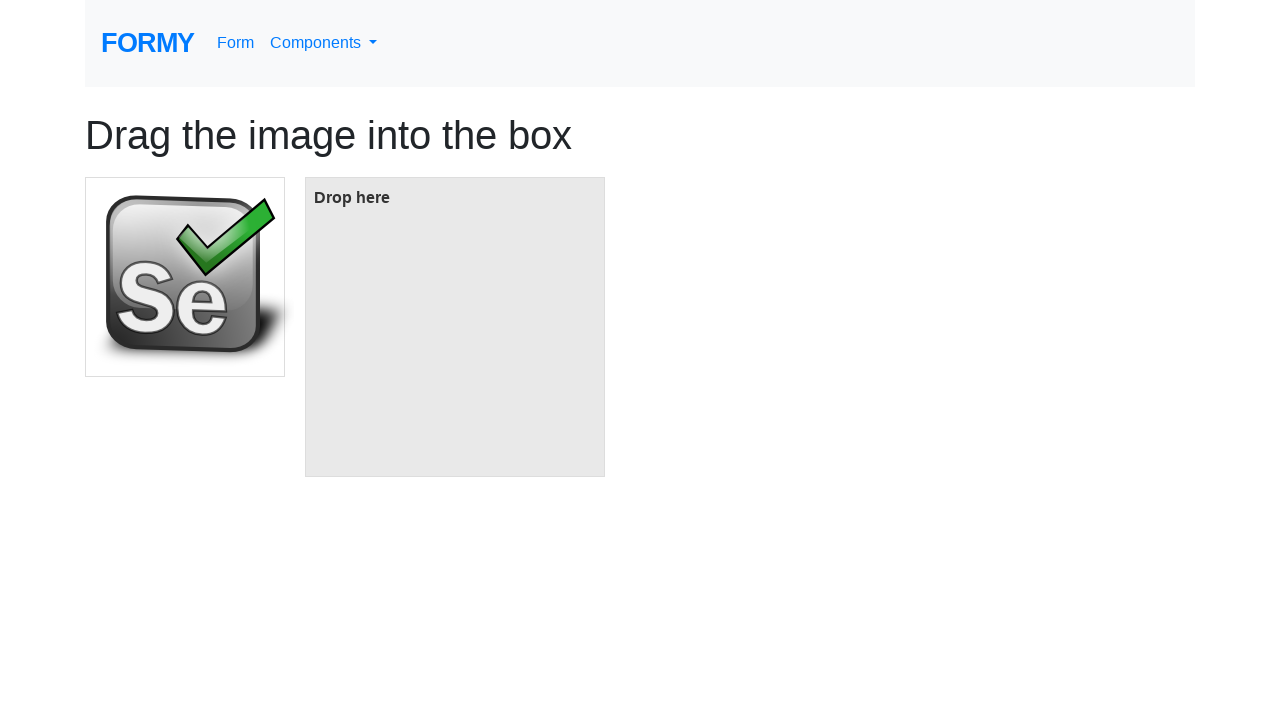

Located drop zone box
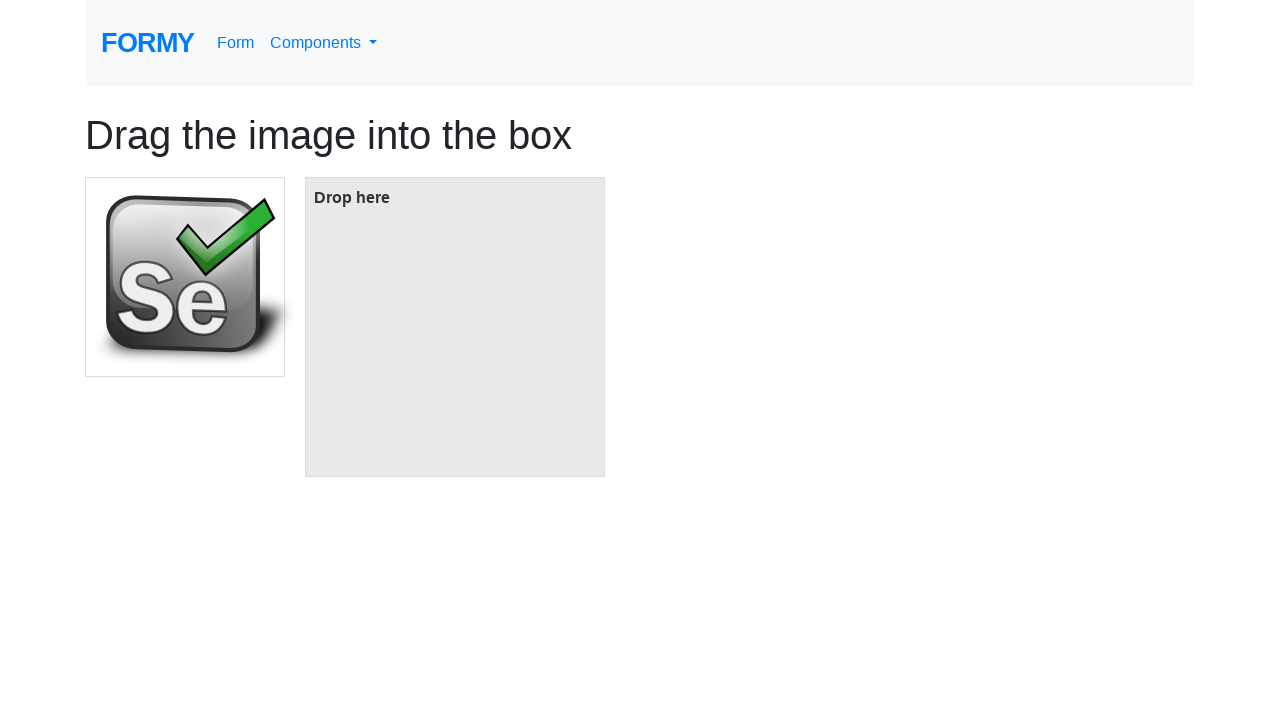

Dragged image element into drop zone box at (455, 327)
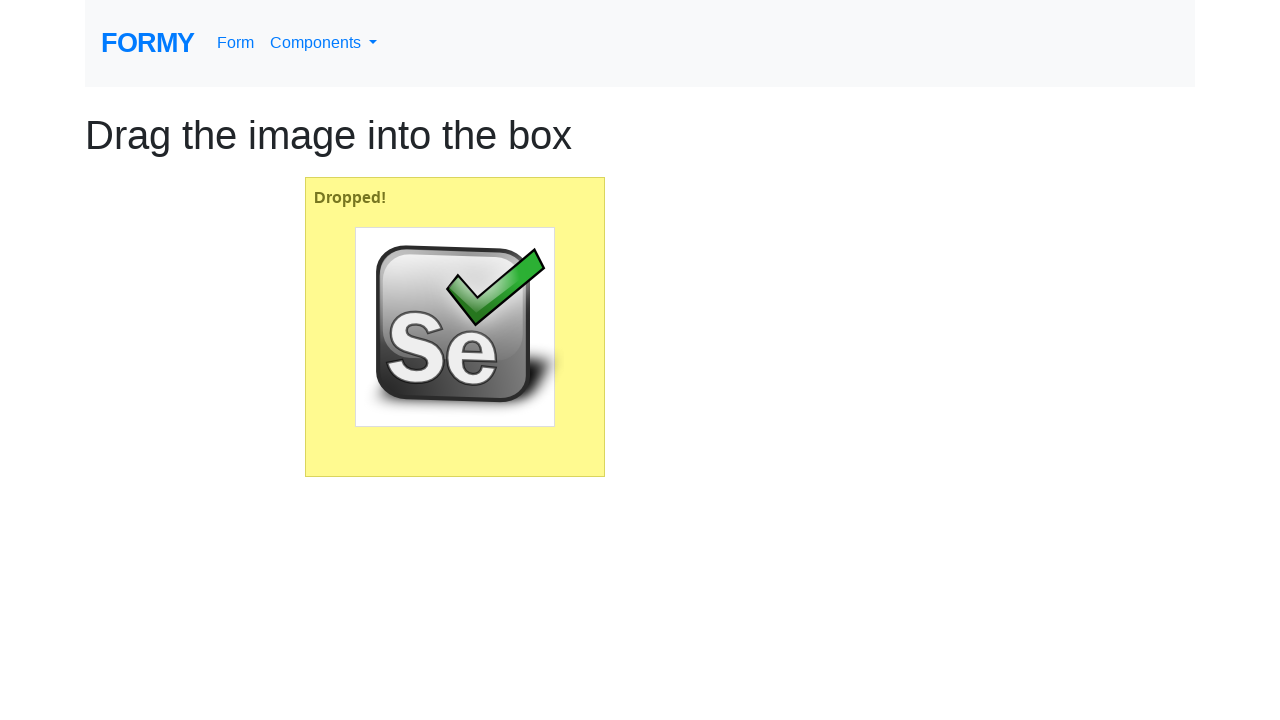

Waited for drag and drop action to complete
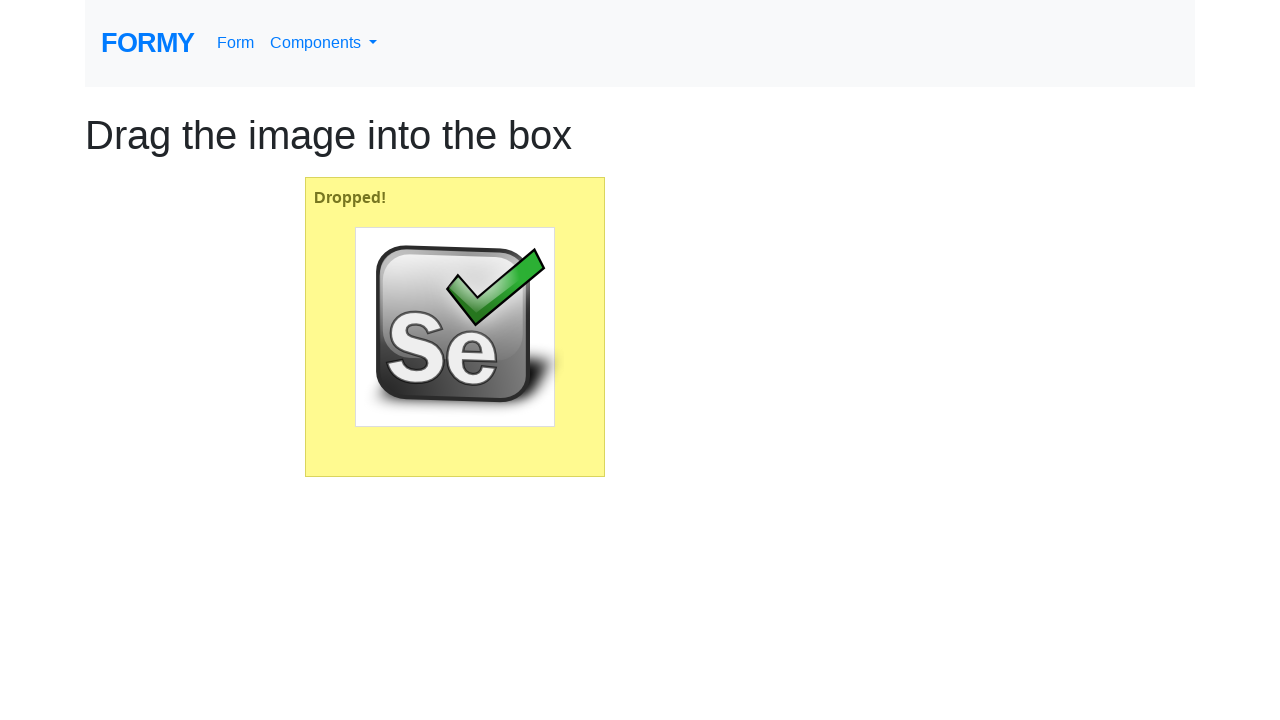

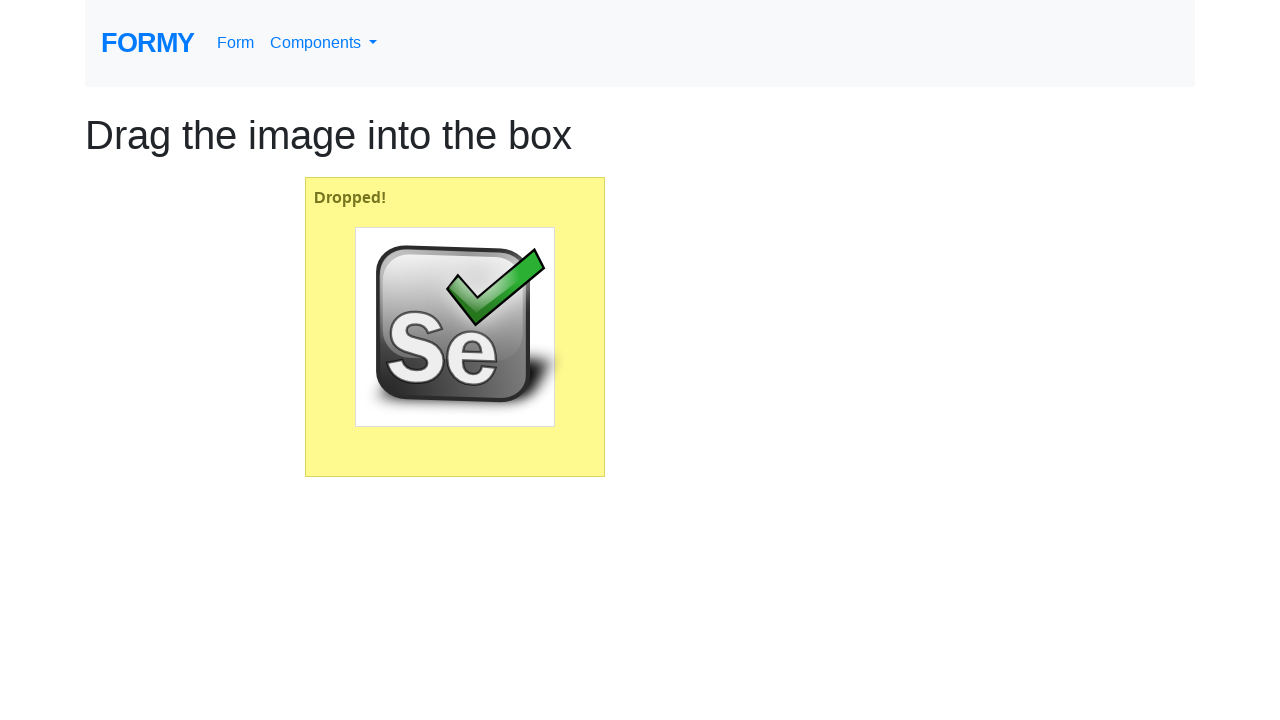